Tests double-click functionality by double-clicking a button and verifying the success message appears

Starting URL: https://demoqa.com/buttons

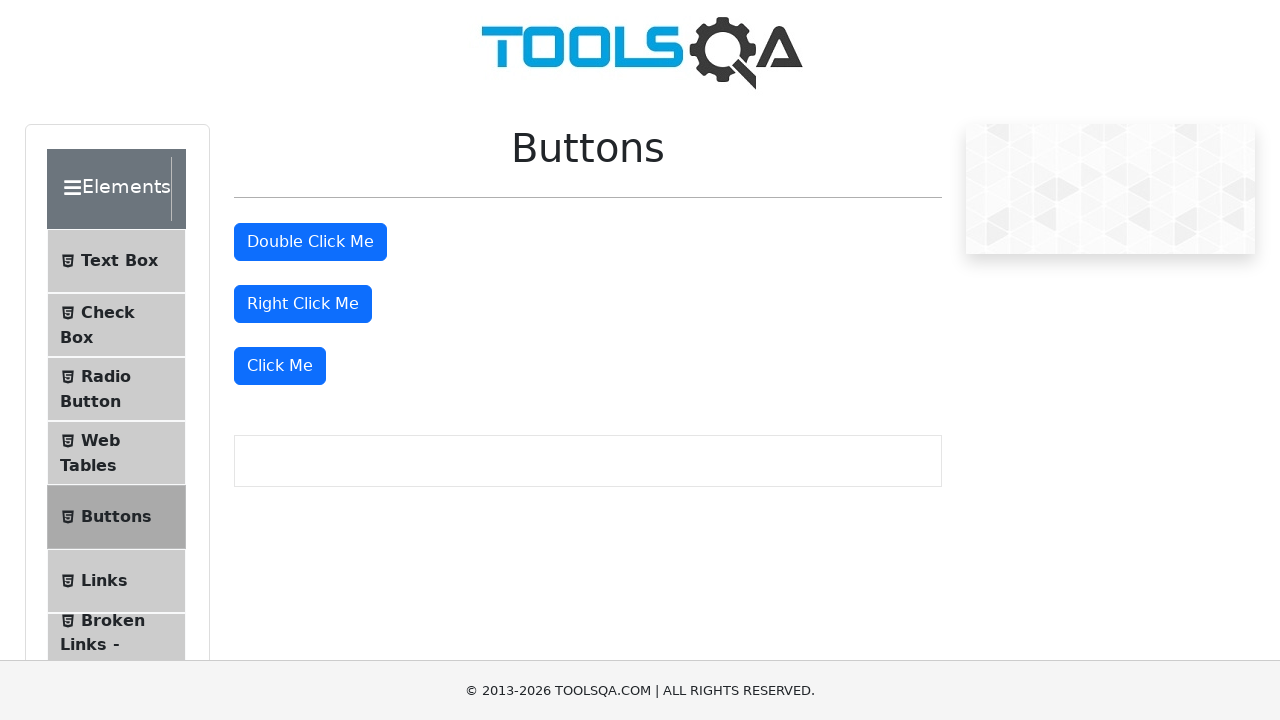

Double-clicked the double-click button at (310, 242) on #doubleClickBtn
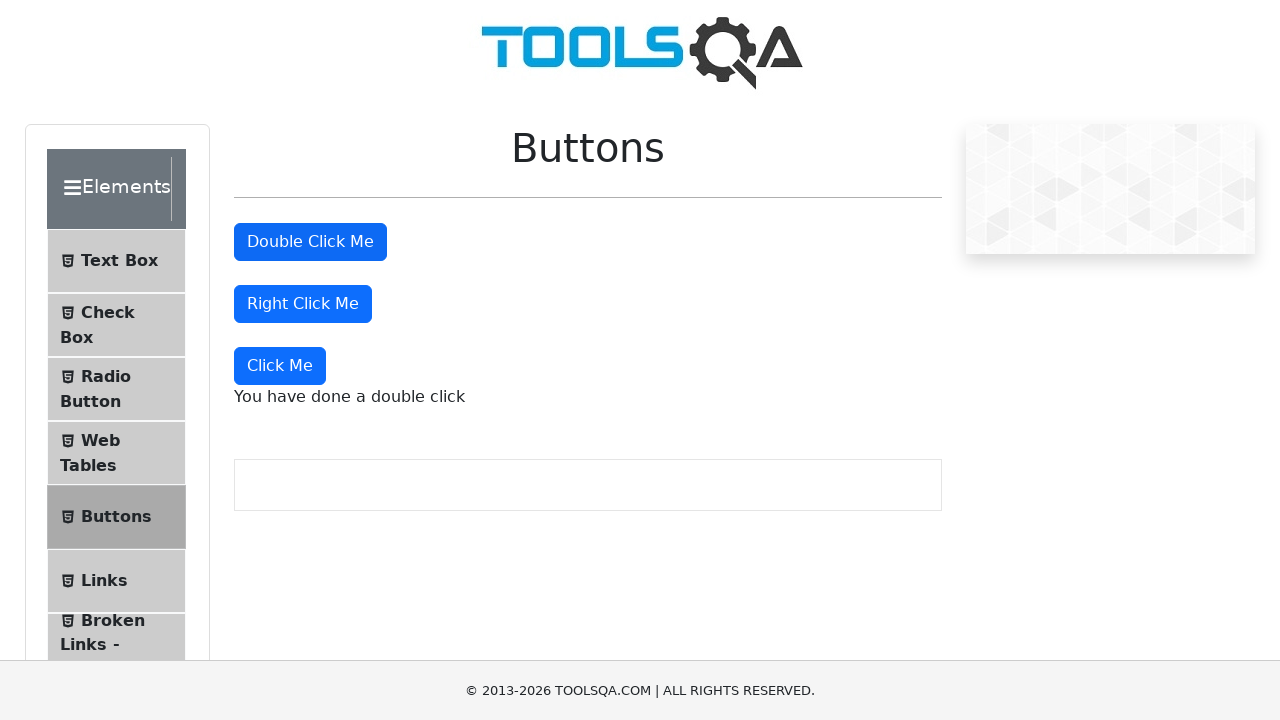

Double-click success message appeared
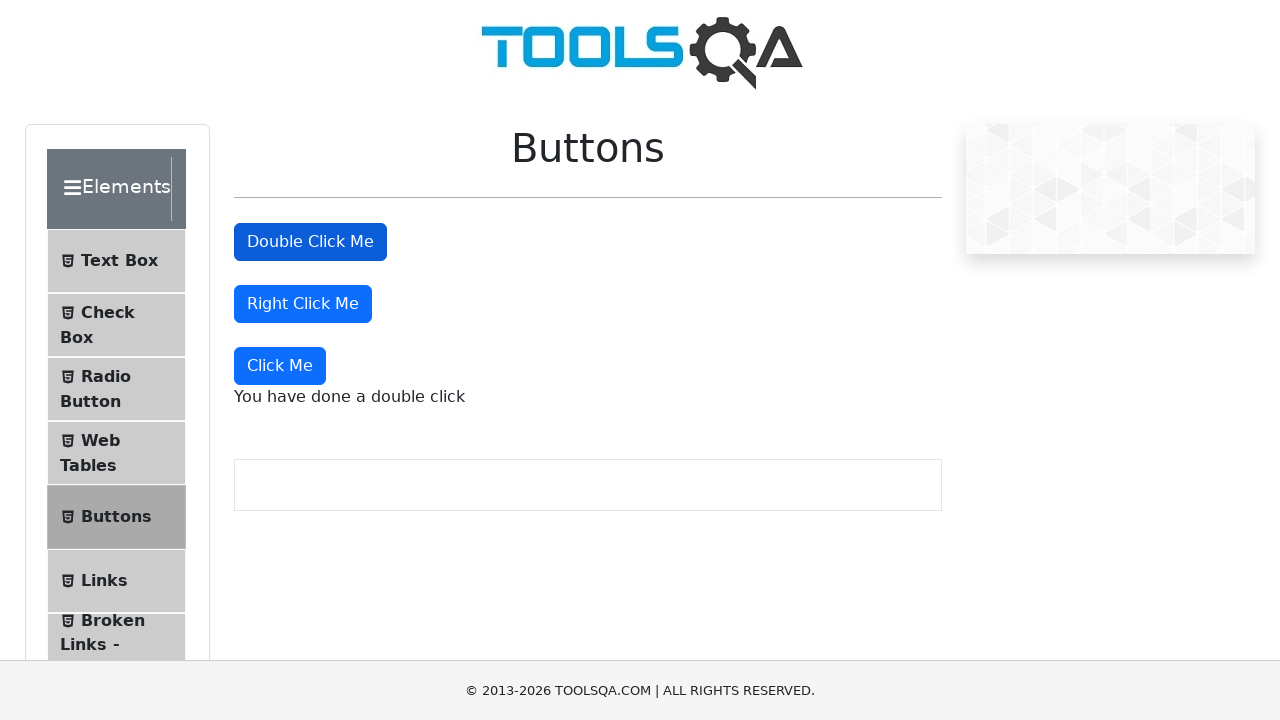

Located the double-click message element
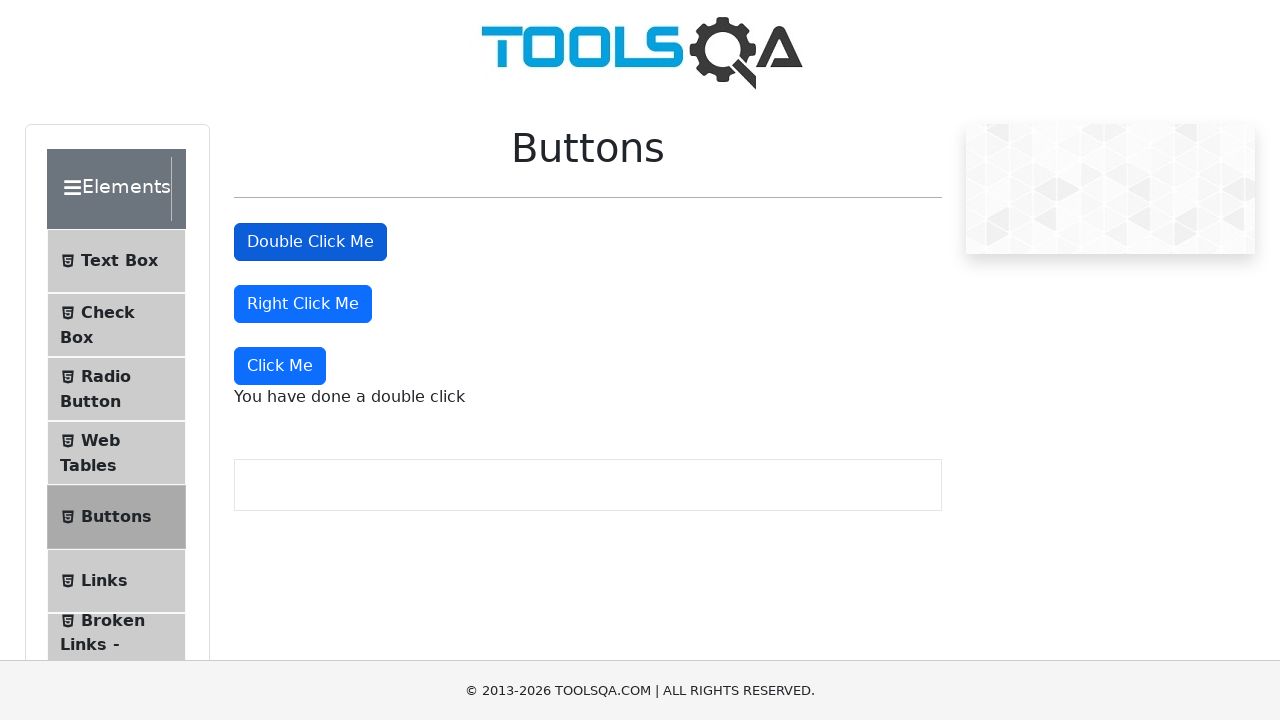

Verified message text is 'You have done a double click'
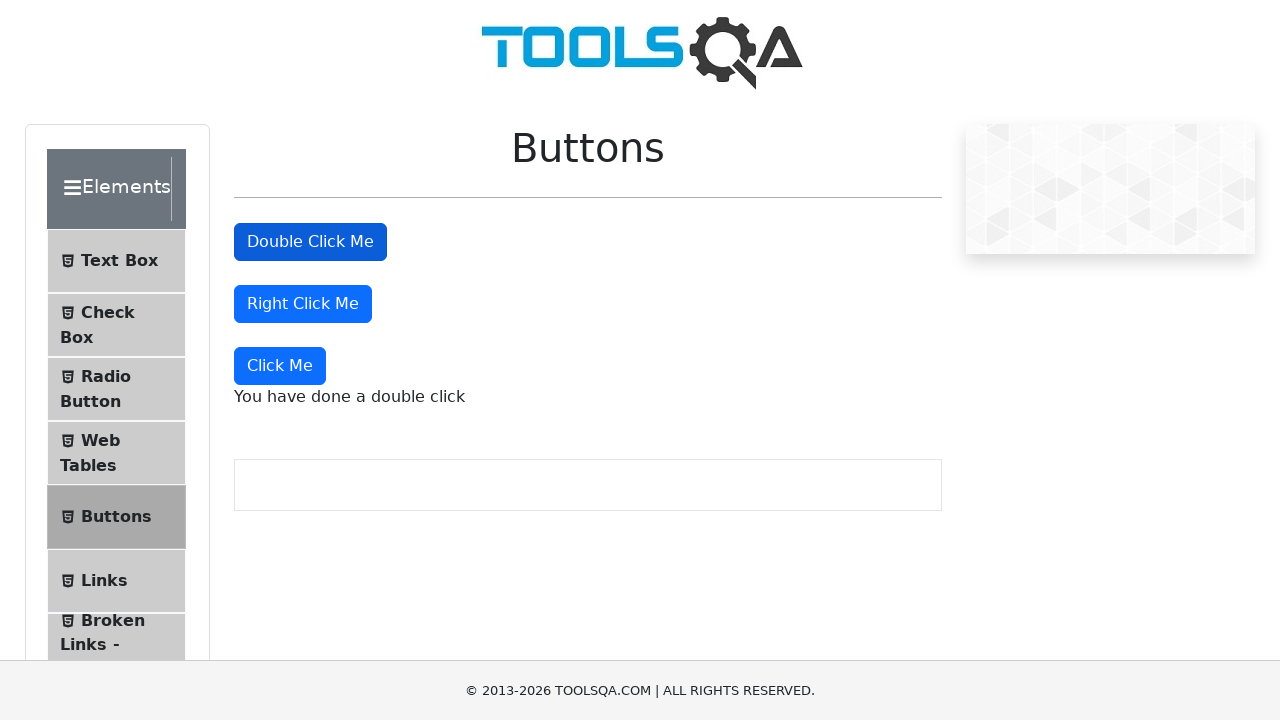

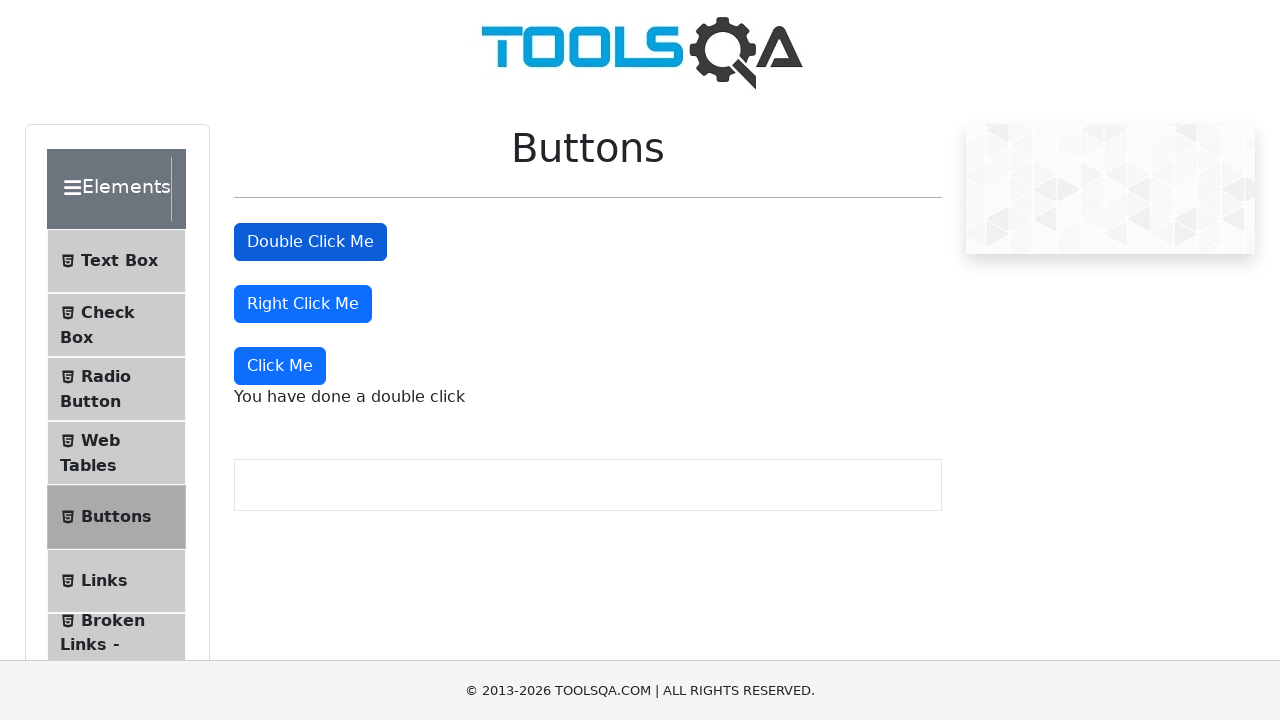